Tests the show/hide functionality by clicking the "Hide" button and verifying the textbox becomes hidden

Starting URL: https://www.letskodeit.com/practice

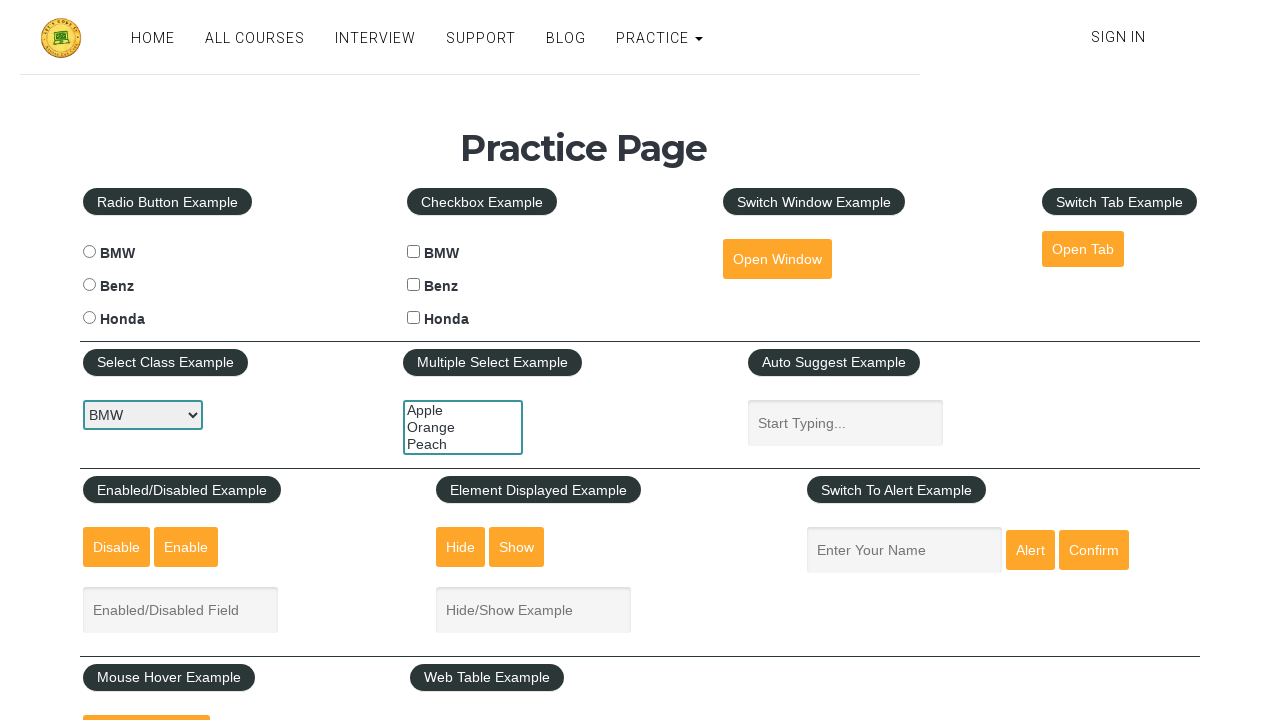

Scrolled down 350px to reveal the show/hide section
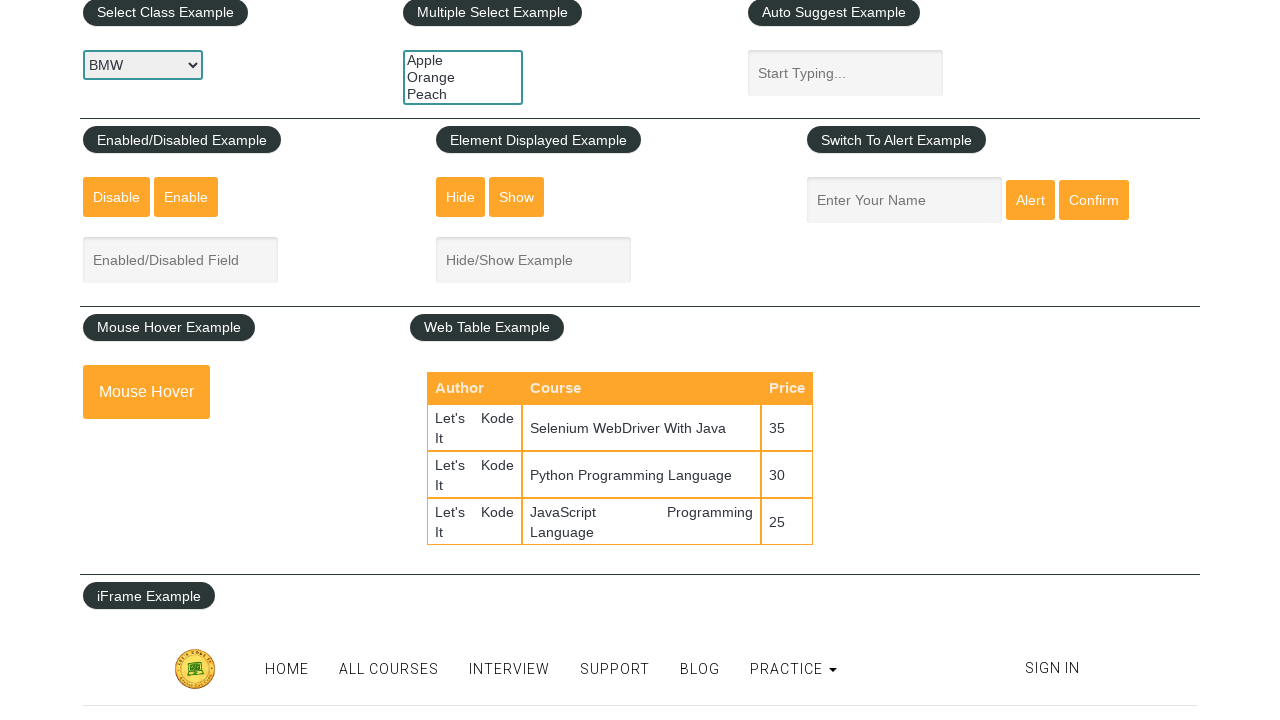

Clicked the Hide button to hide the textbox at (461, 197) on #hide-textbox
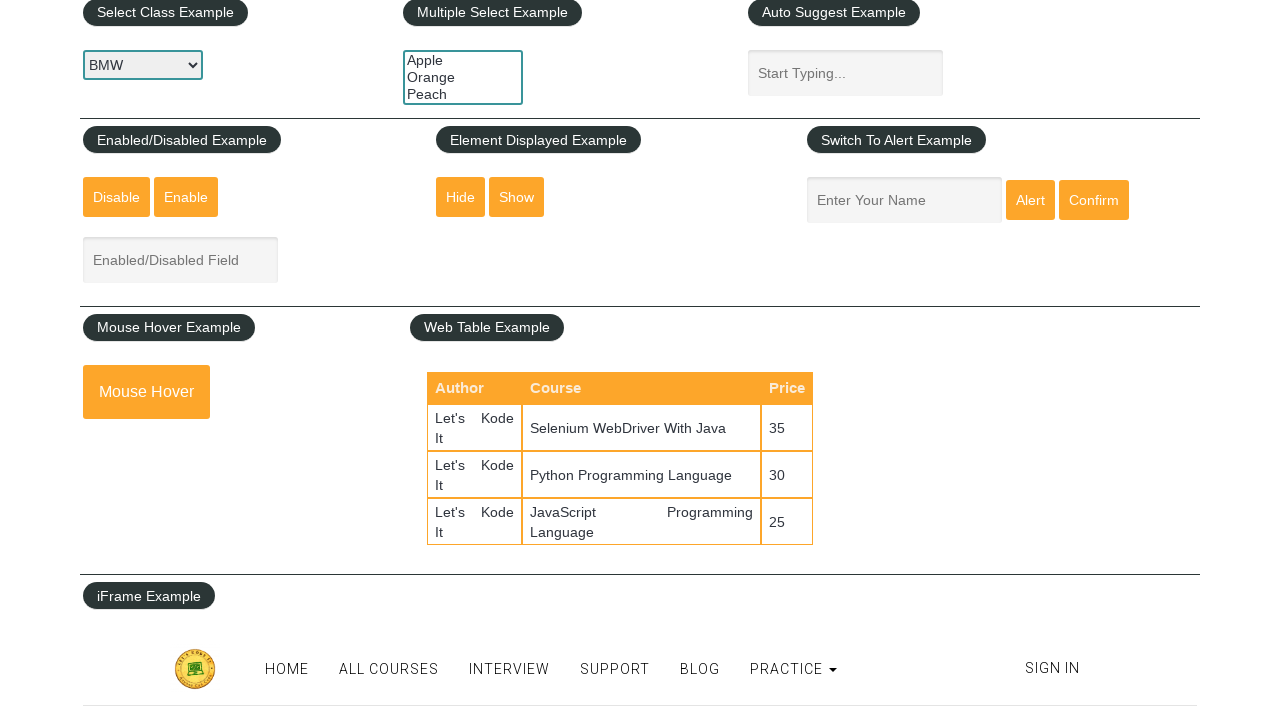

Verified textbox is hidden - element no longer visible
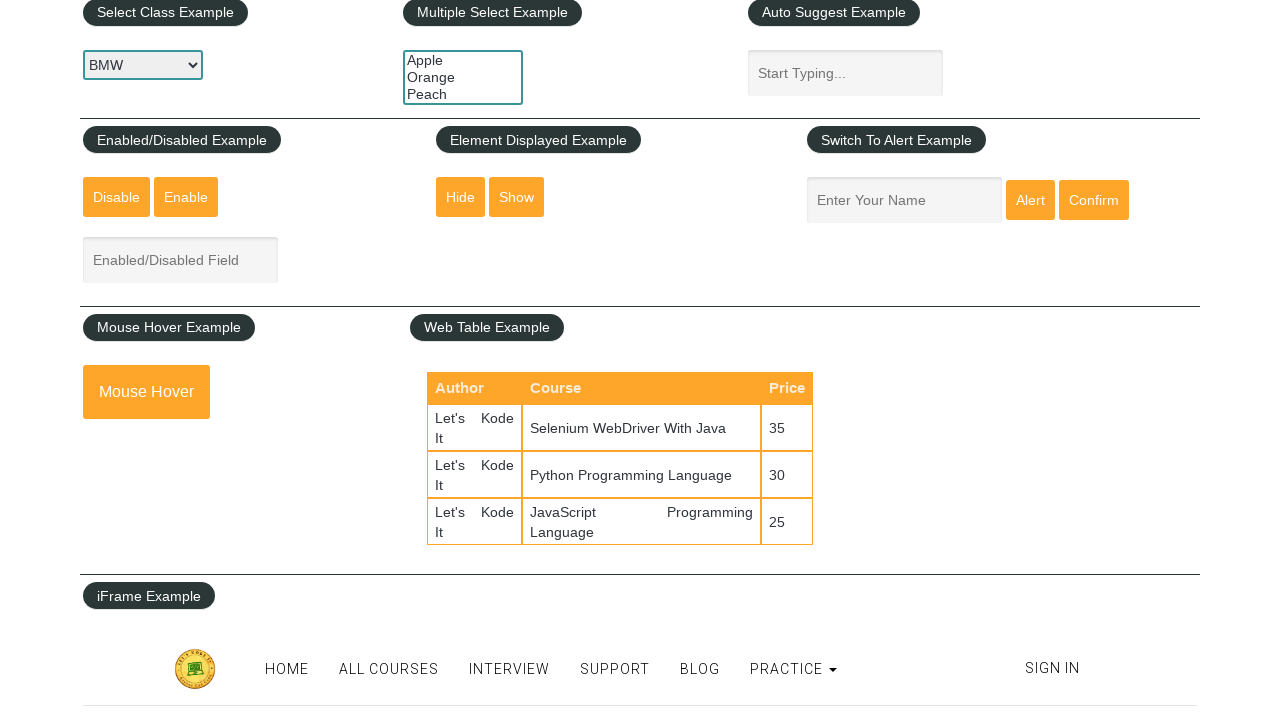

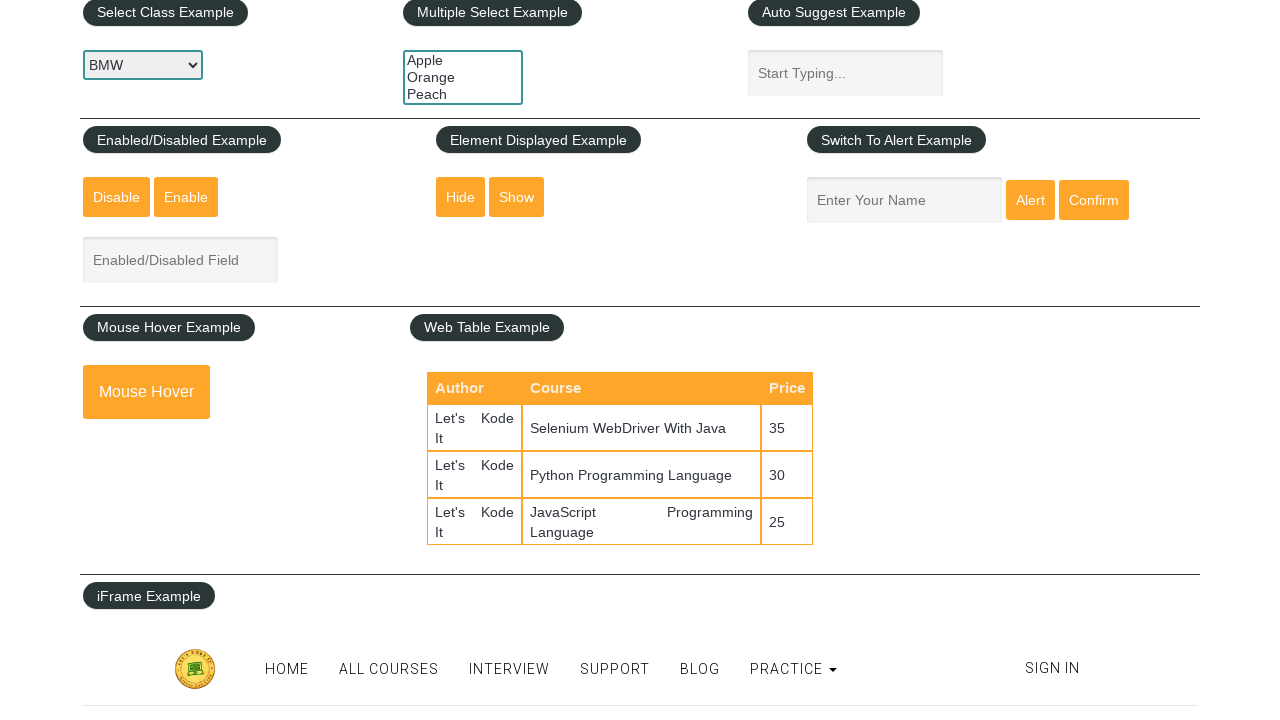